Tests subtraction calculation by selecting subtraction operator (index 1) and filling two numbers

Starting URL: http://vanilton.net/calculatorSoapPHP/

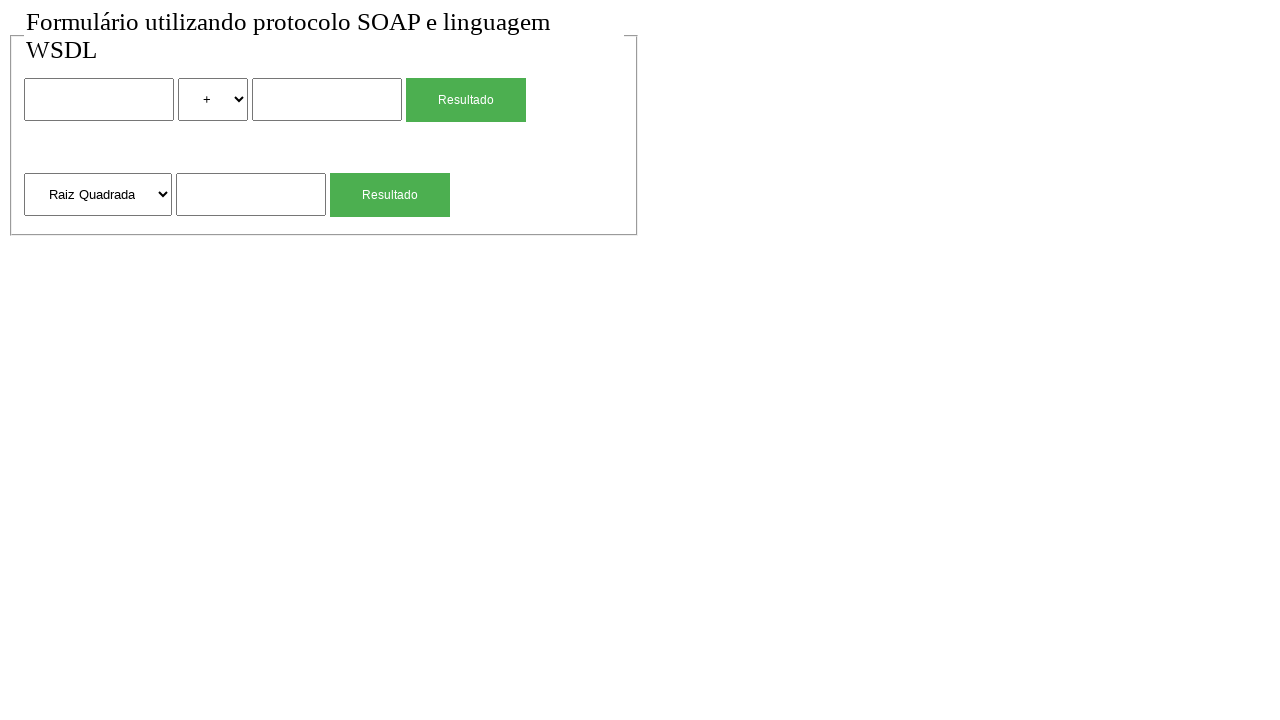

Set default timeout to 5000ms
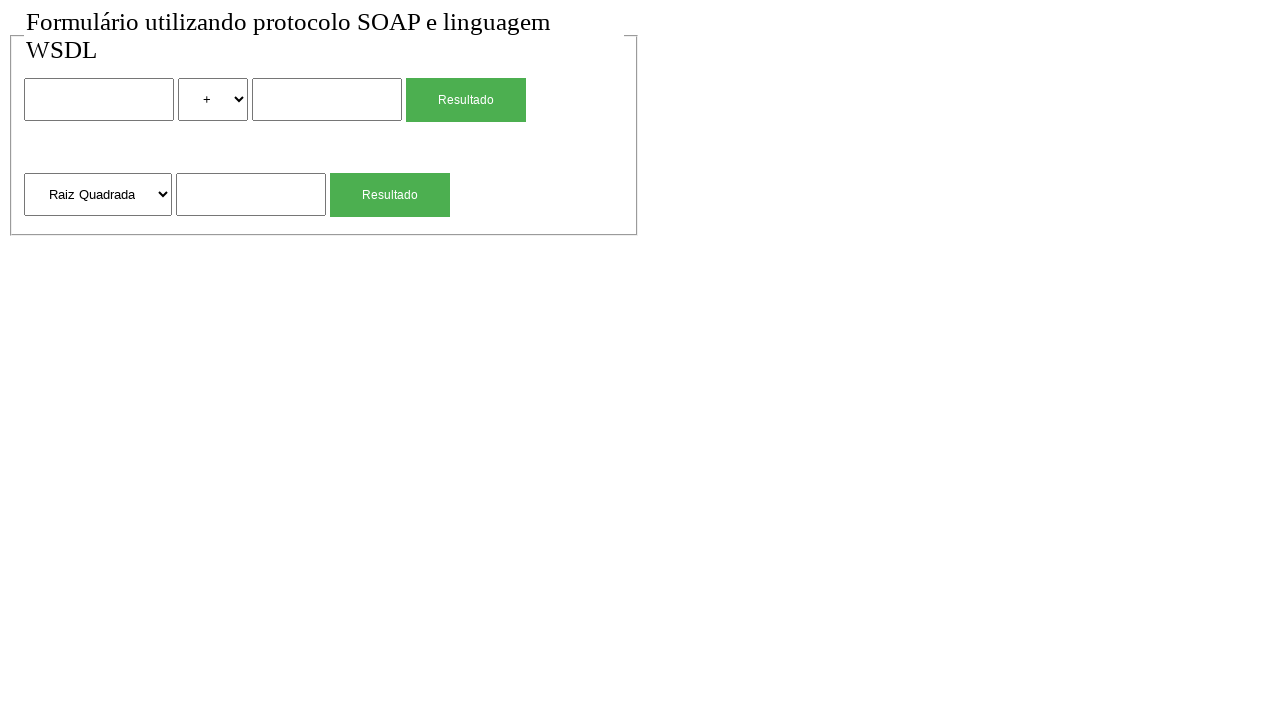

Filled first number input with '300' on input >> nth=0
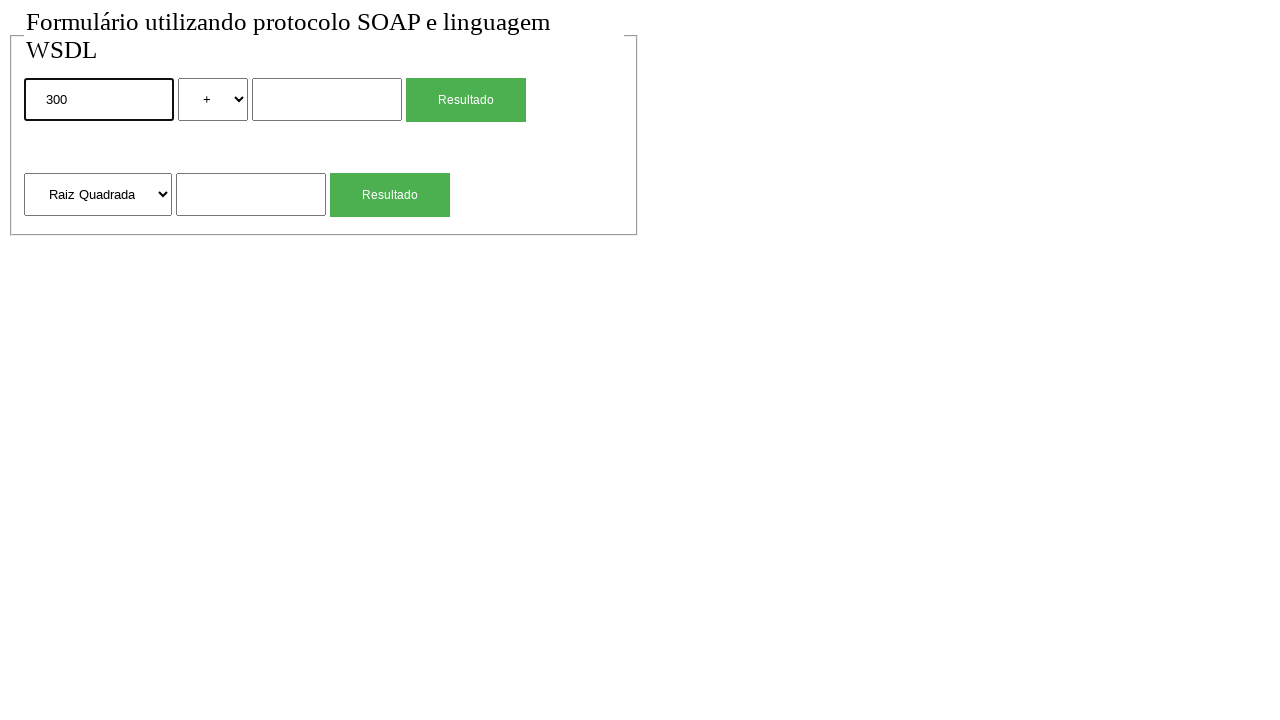

Selected subtraction operator (index 1) from dropdown on select:has-text("*")
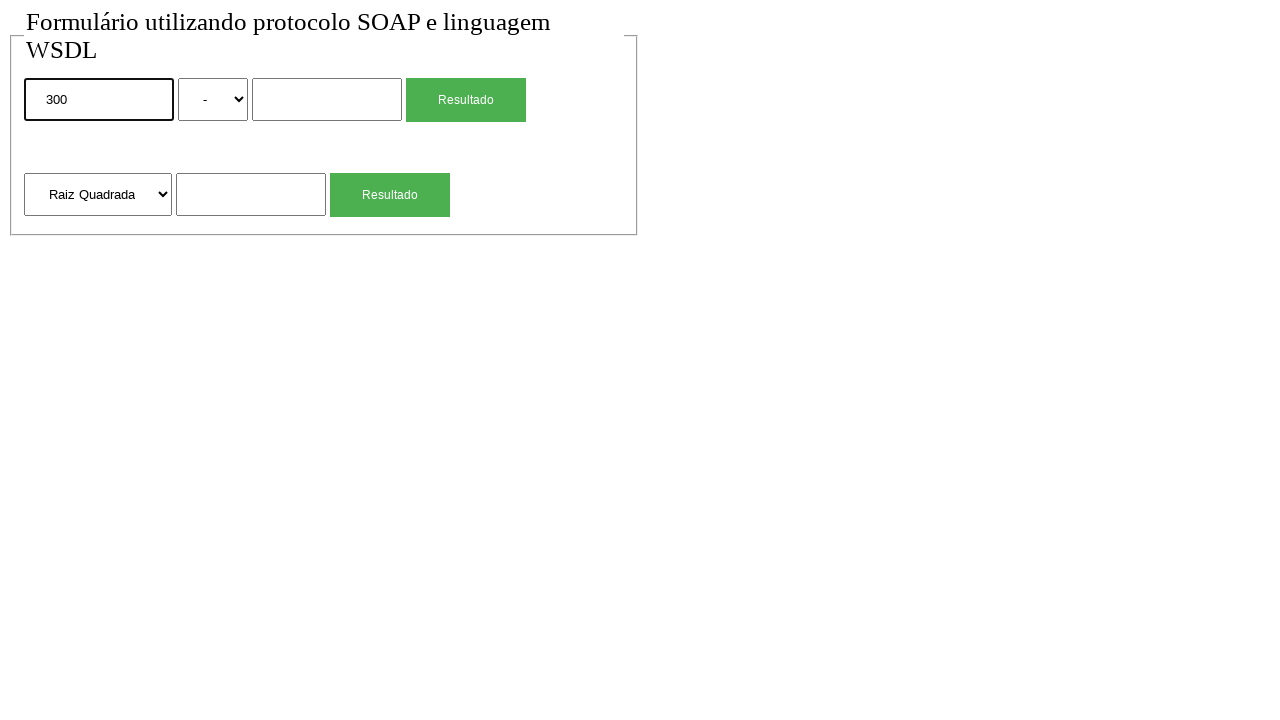

Filled second number input with '100' on input >> nth=1
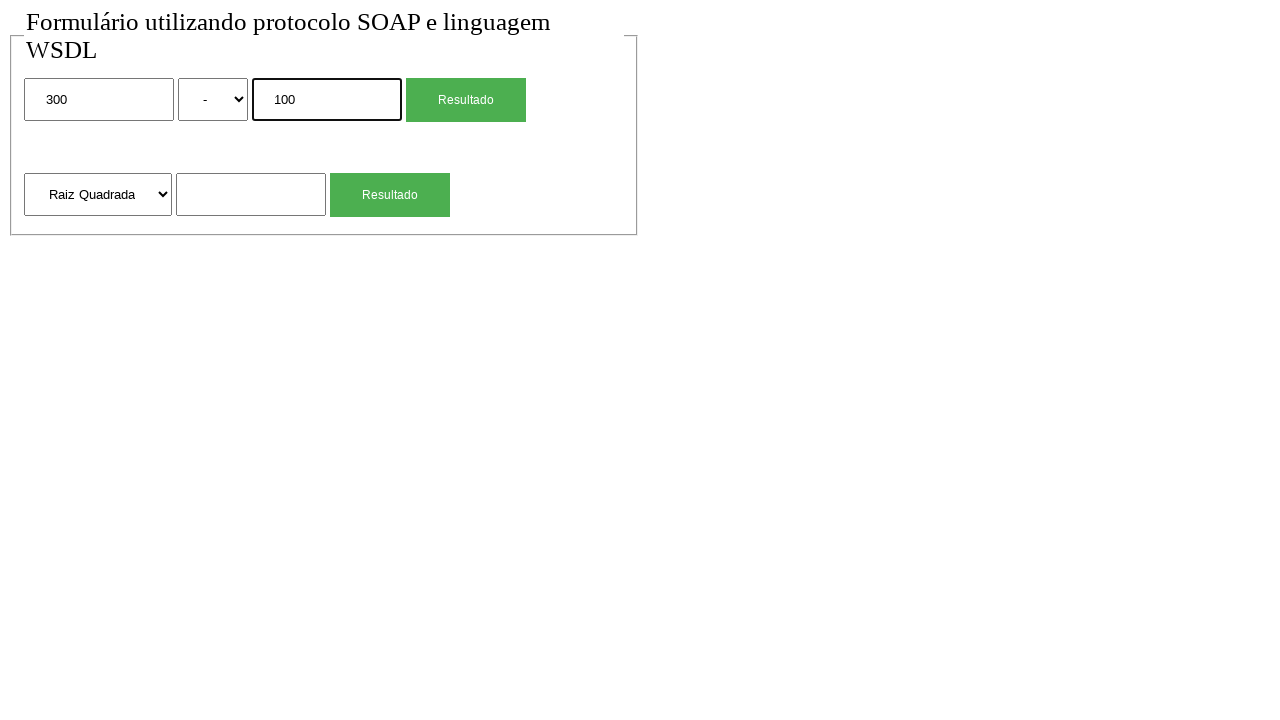

Clicked Resultado button to calculate subtraction result at (466, 100) on input[value='Resultado'] >> nth=0
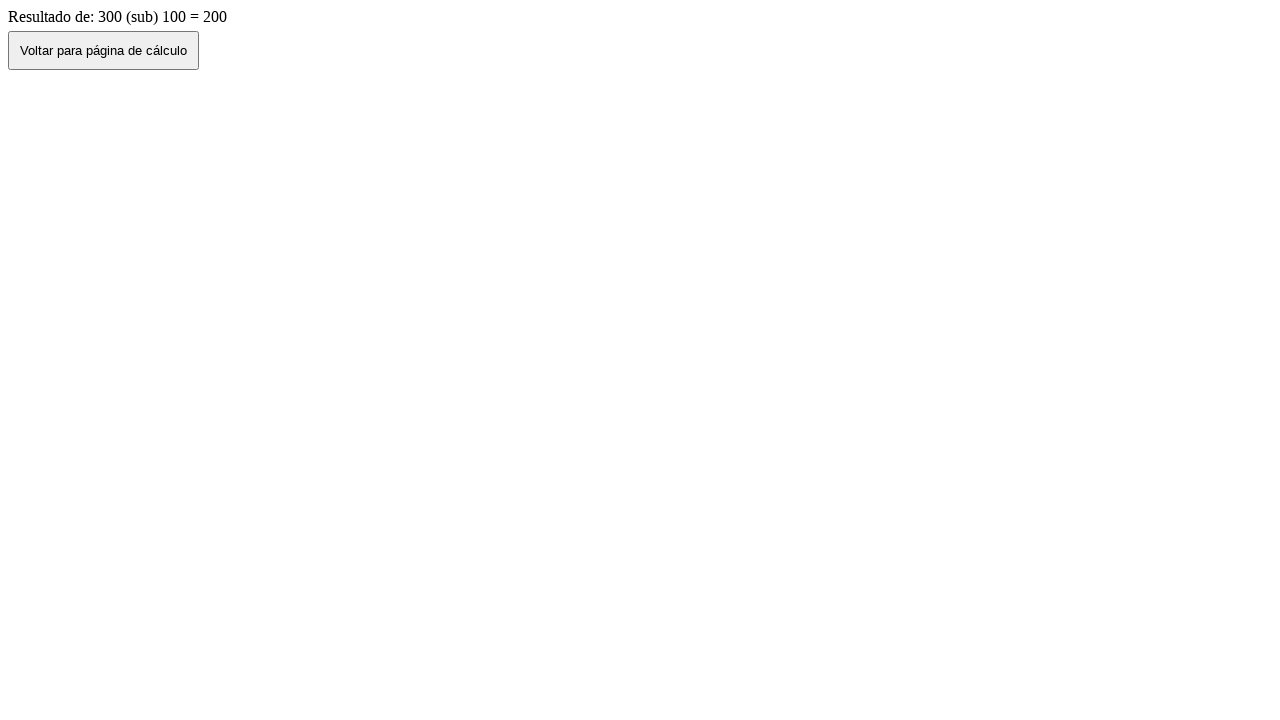

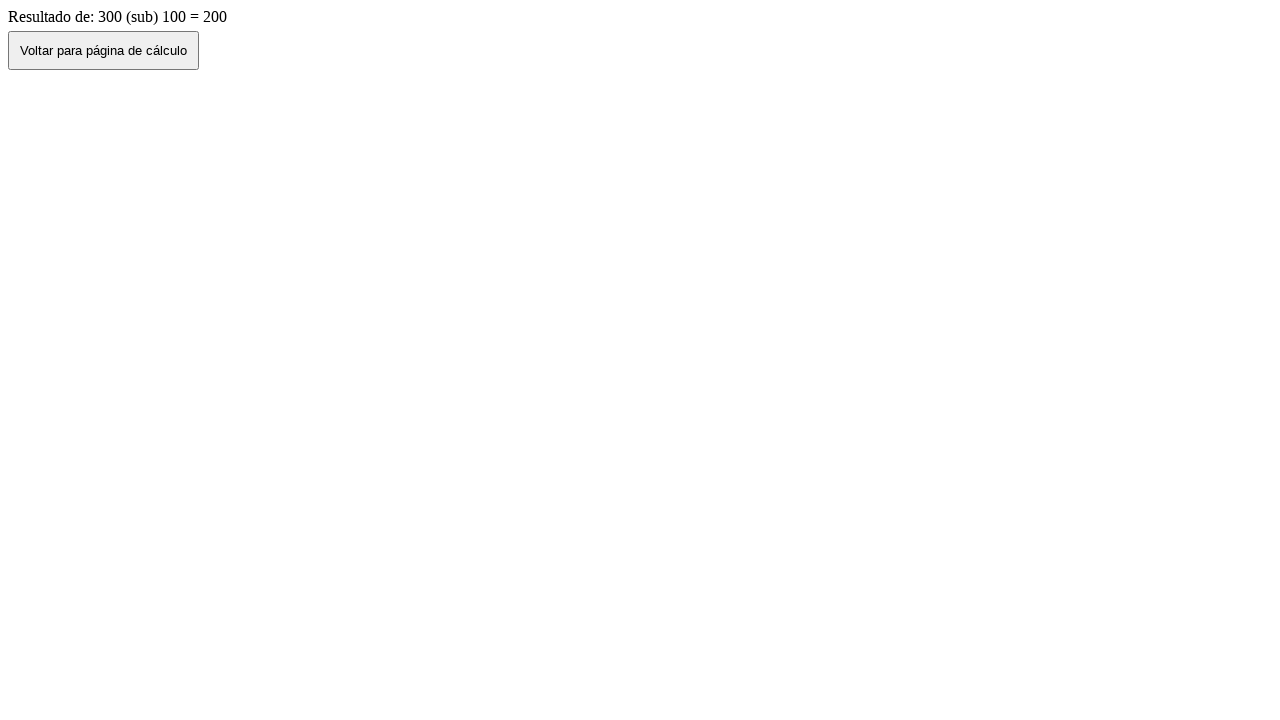